Tests dropdown selection functionality by selecting "Black" option from the old-style select menu on a demo page

Starting URL: https://demoqa.com/select-menu

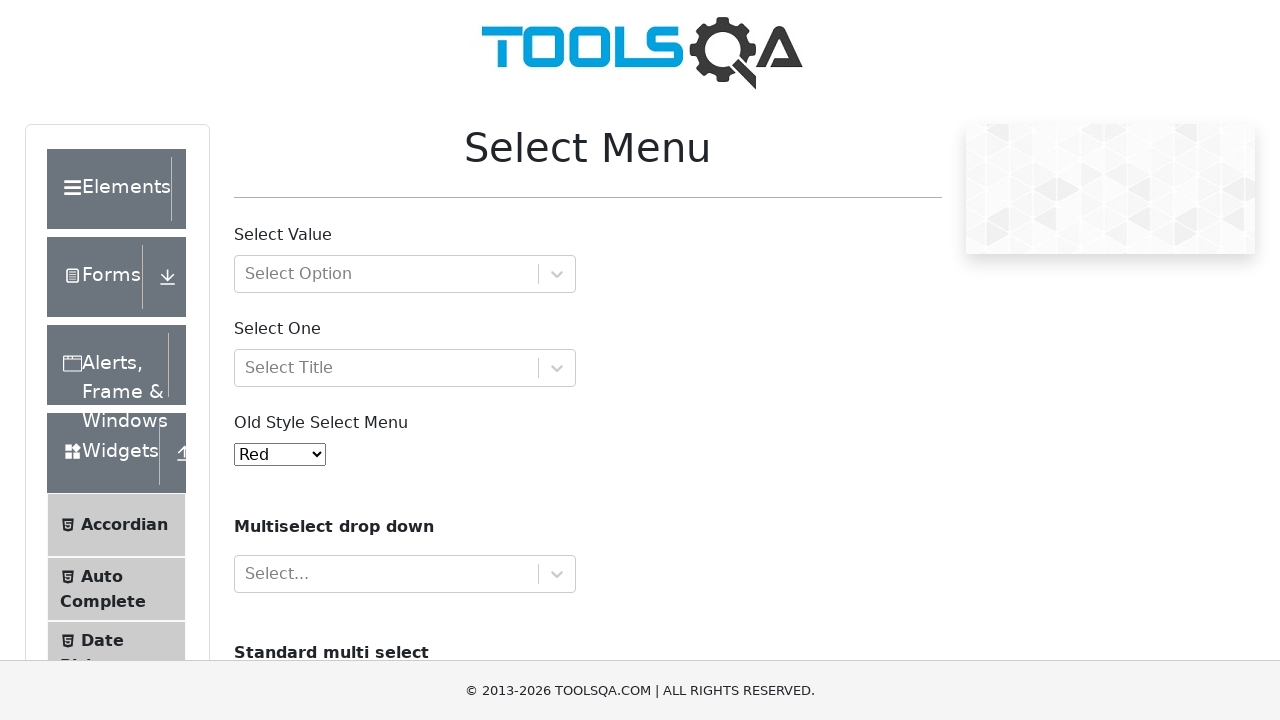

Selected 'Black' option from the old-style select menu on #oldSelectMenu
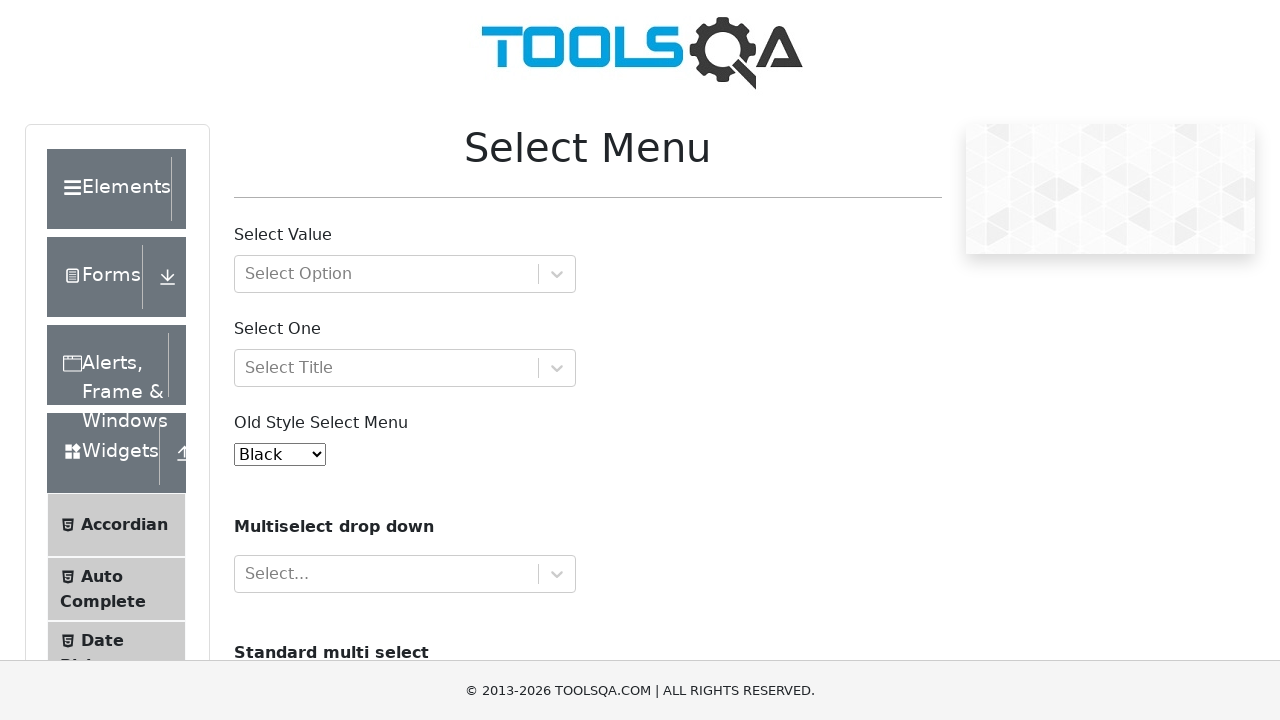

Waited 2 seconds to observe the selection
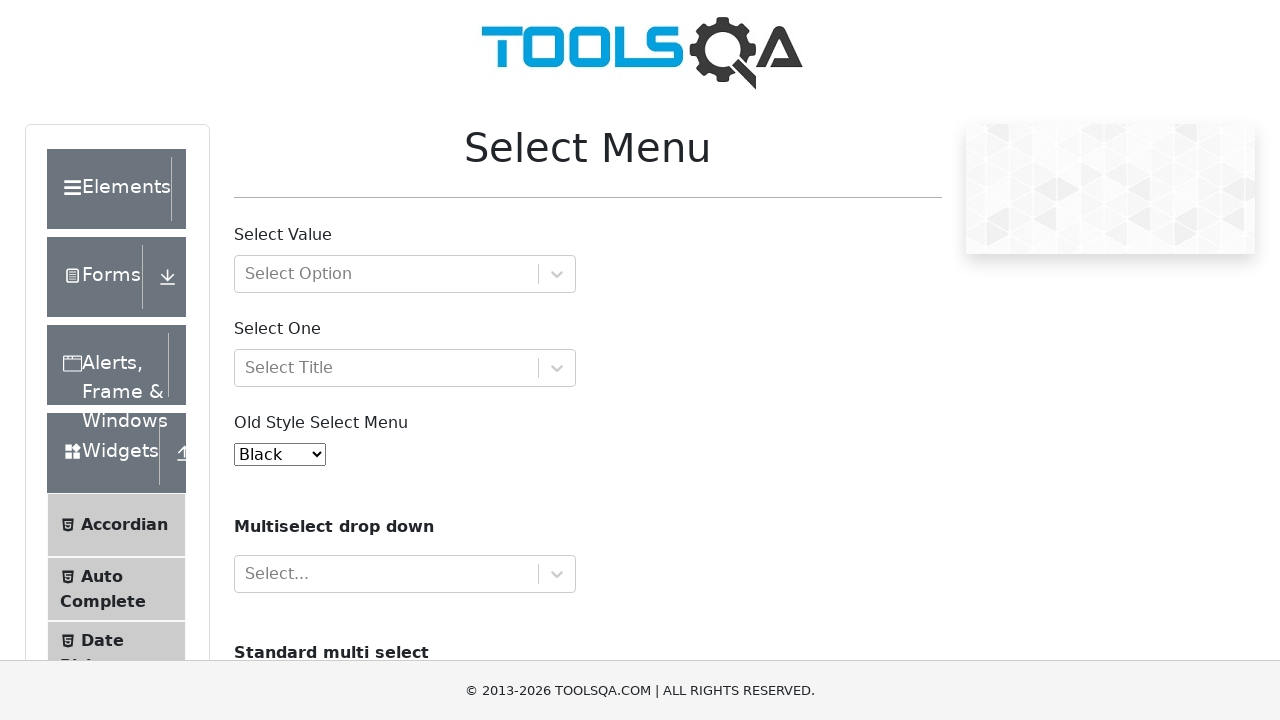

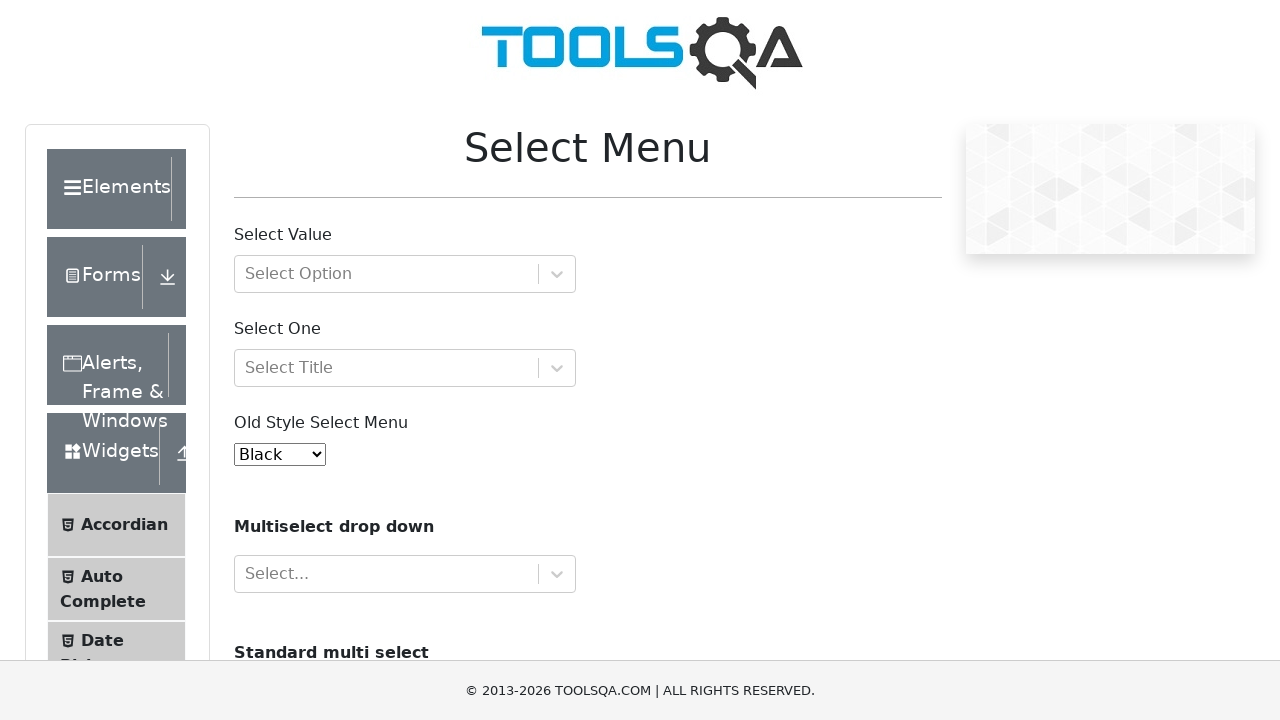